Tests an e-commerce shopping flow by searching for a product, adding it to cart, proceeding to checkout, and applying a promo code

Starting URL: https://rahulshettyacademy.com/seleniumPractise/#/

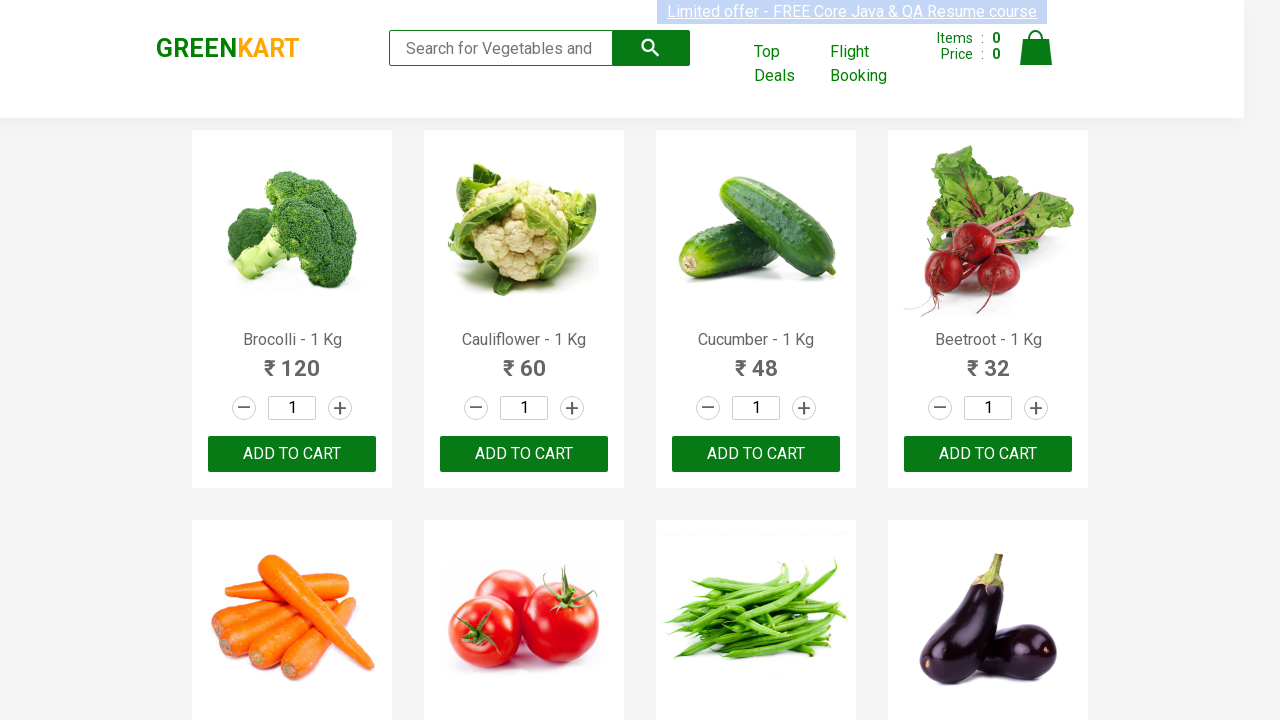

Filled search field with 'Brocolli' on //*[@class='search-keyword']
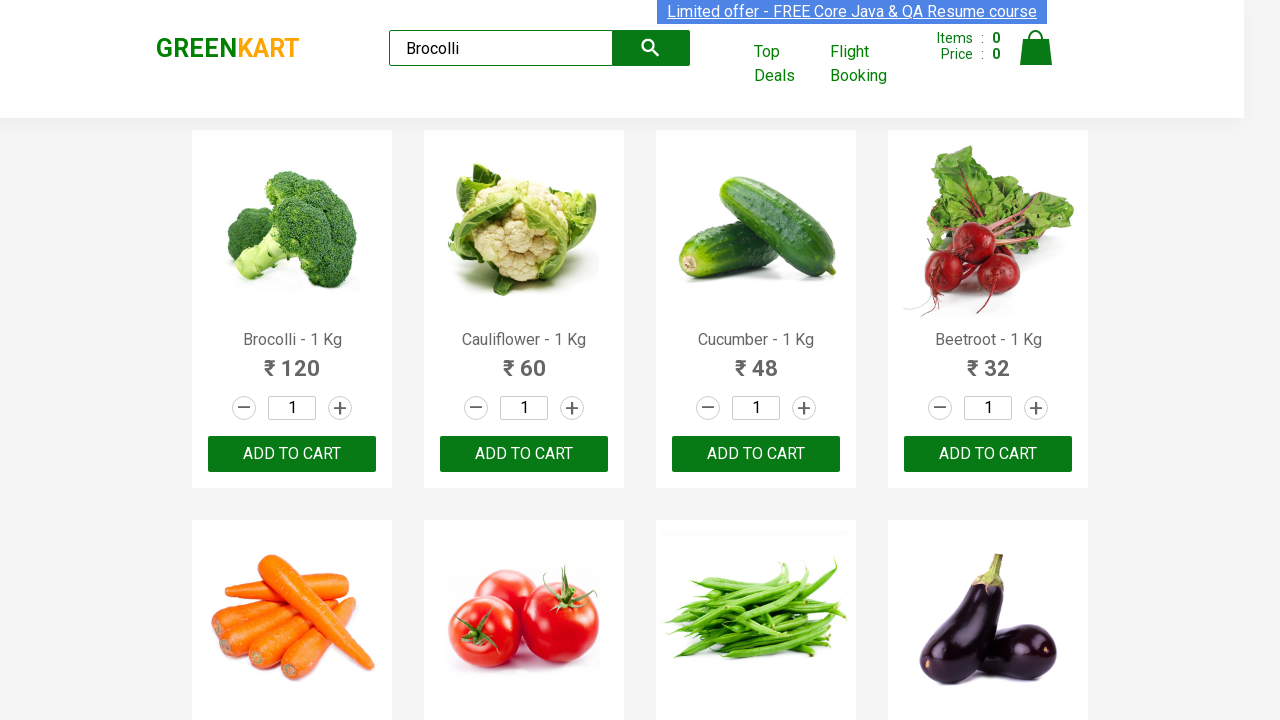

Clicked ADD TO CART button for Brocolli product at (292, 454) on xpath=//button[text()='ADD TO CART']
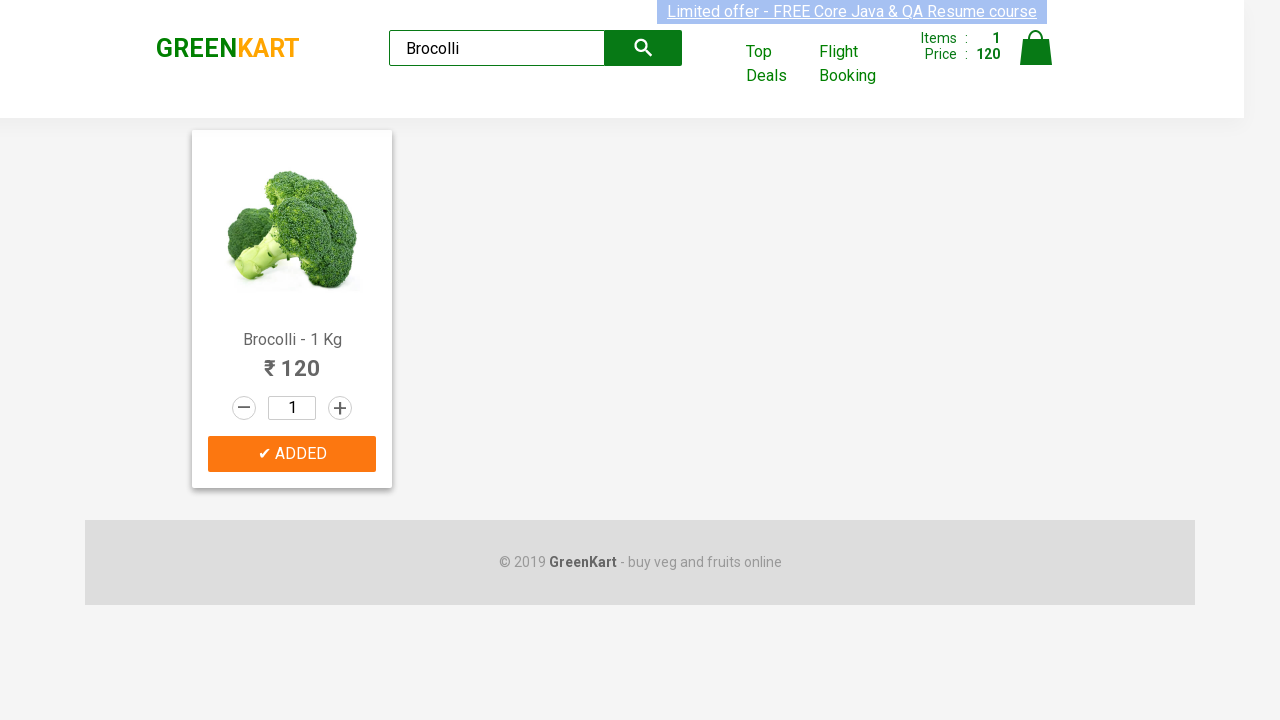

Clicked cart icon to view cart contents at (1036, 59) on xpath=//*[@class='cart-icon']
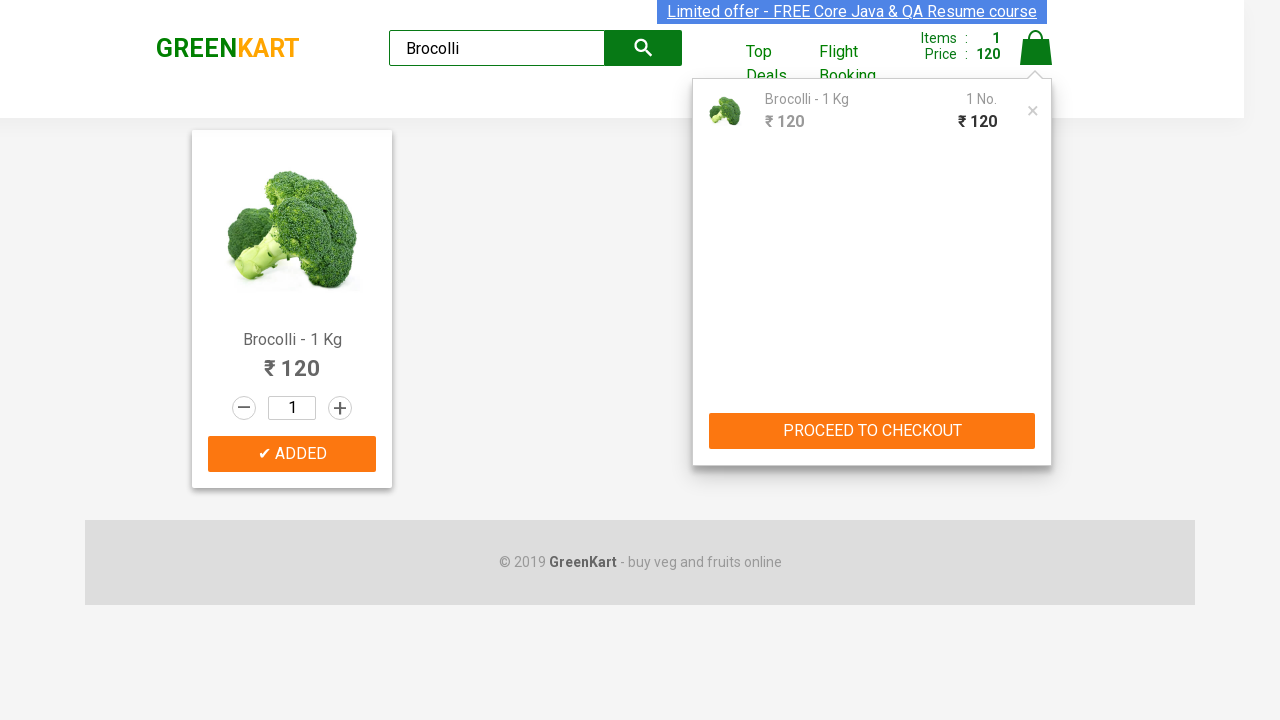

Clicked PROCEED TO CHECKOUT button at (872, 431) on xpath=//button[text()='PROCEED TO CHECKOUT']
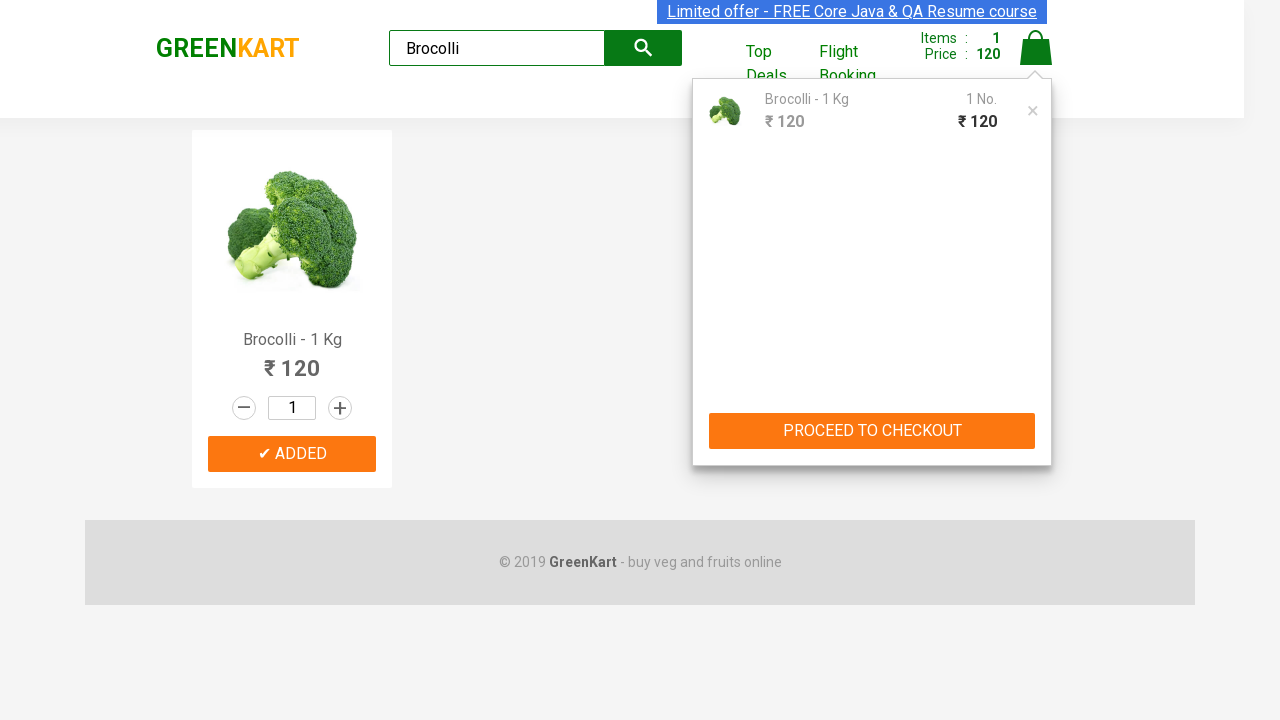

Promo code input field became visible
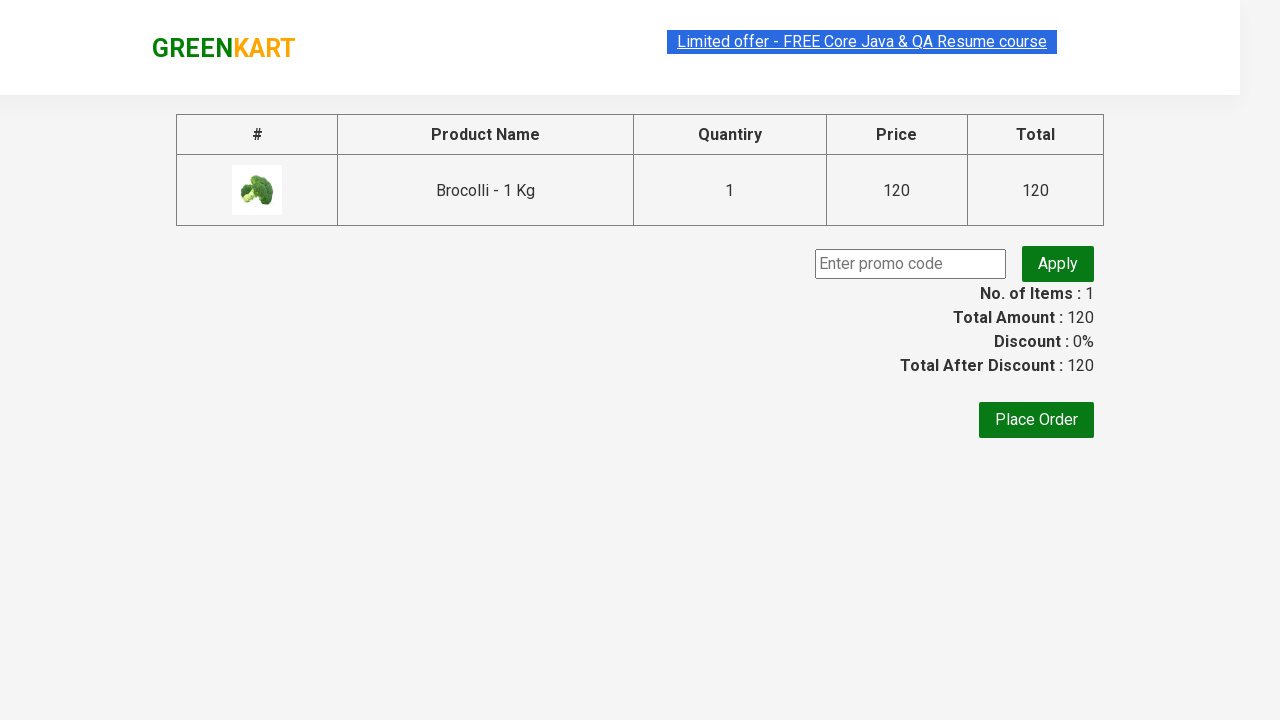

Entered promo code 'rahulshetty' on .promoCode
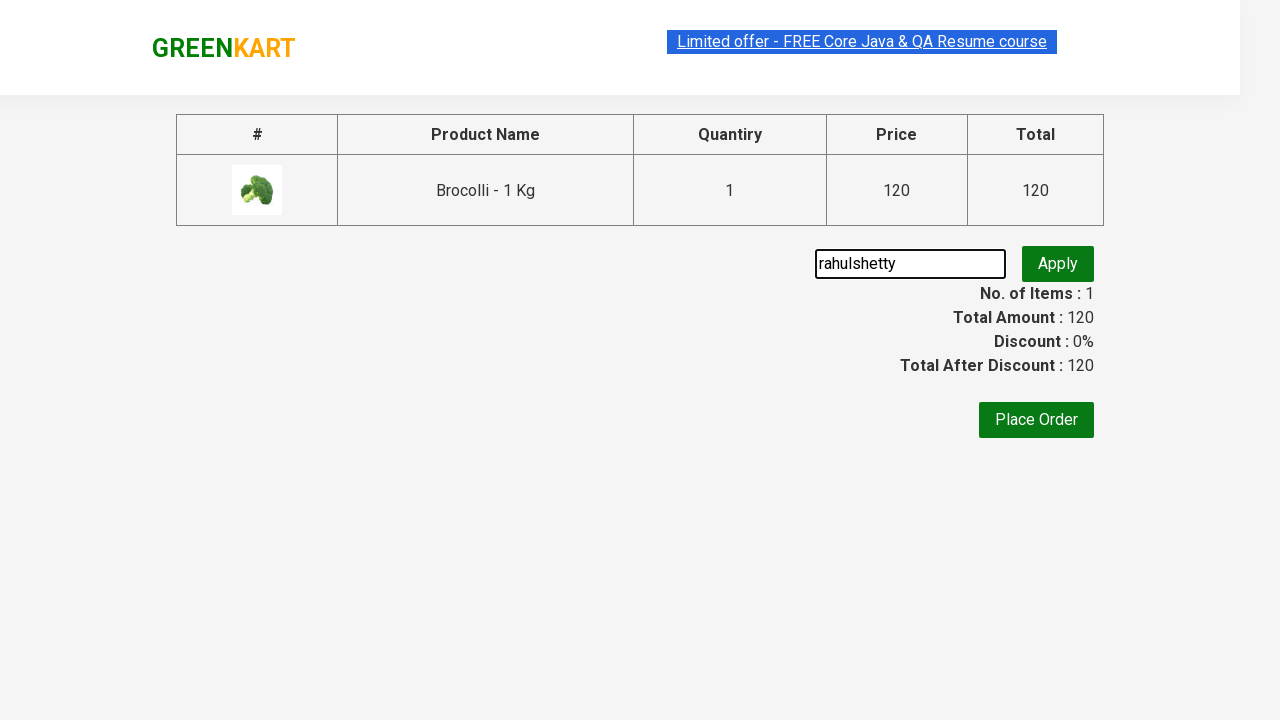

Clicked button to apply promo code at (1058, 264) on .promoBtn
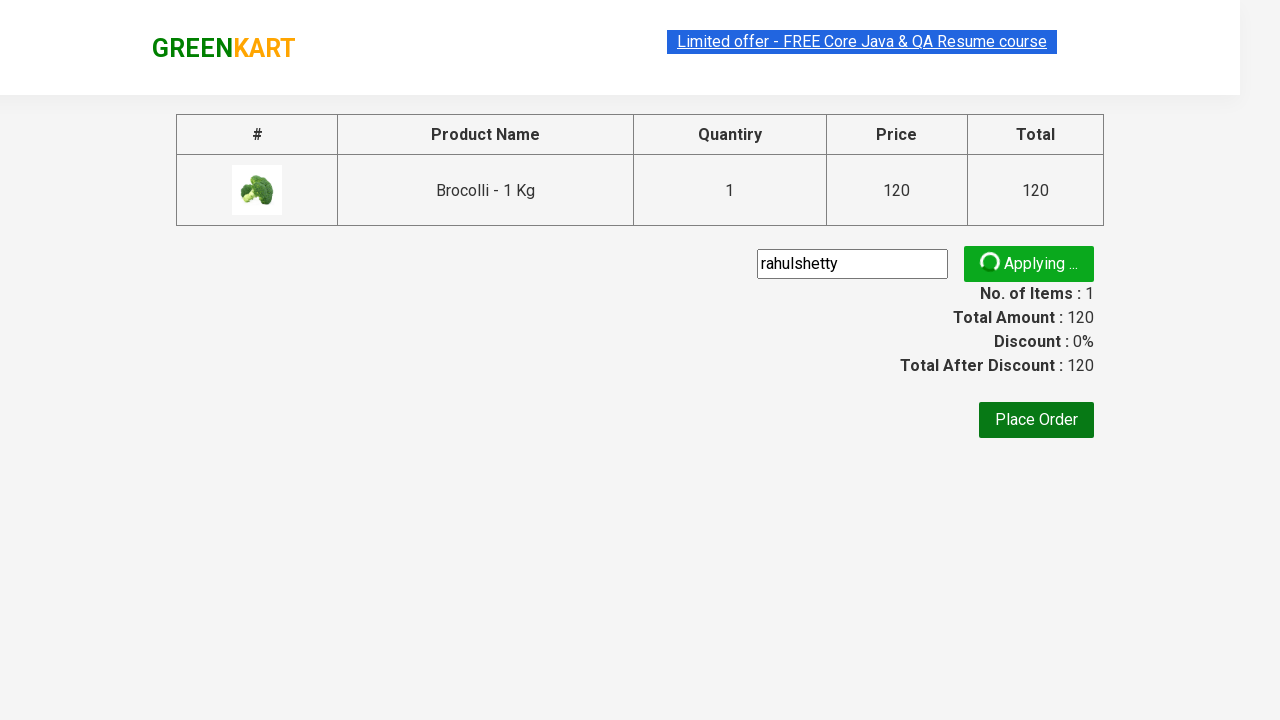

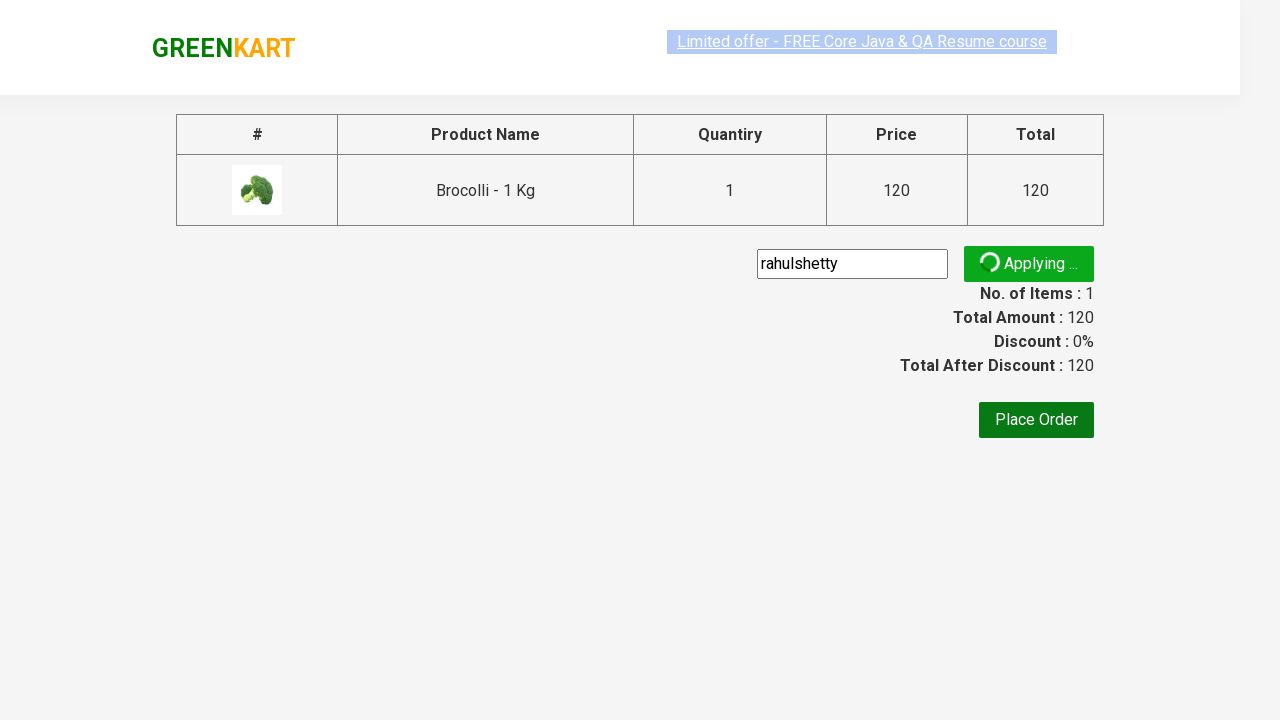